Right-clicks on the Downloads link and navigates through context menu options using keyboard navigation

Starting URL: https://www.selenium.dev/

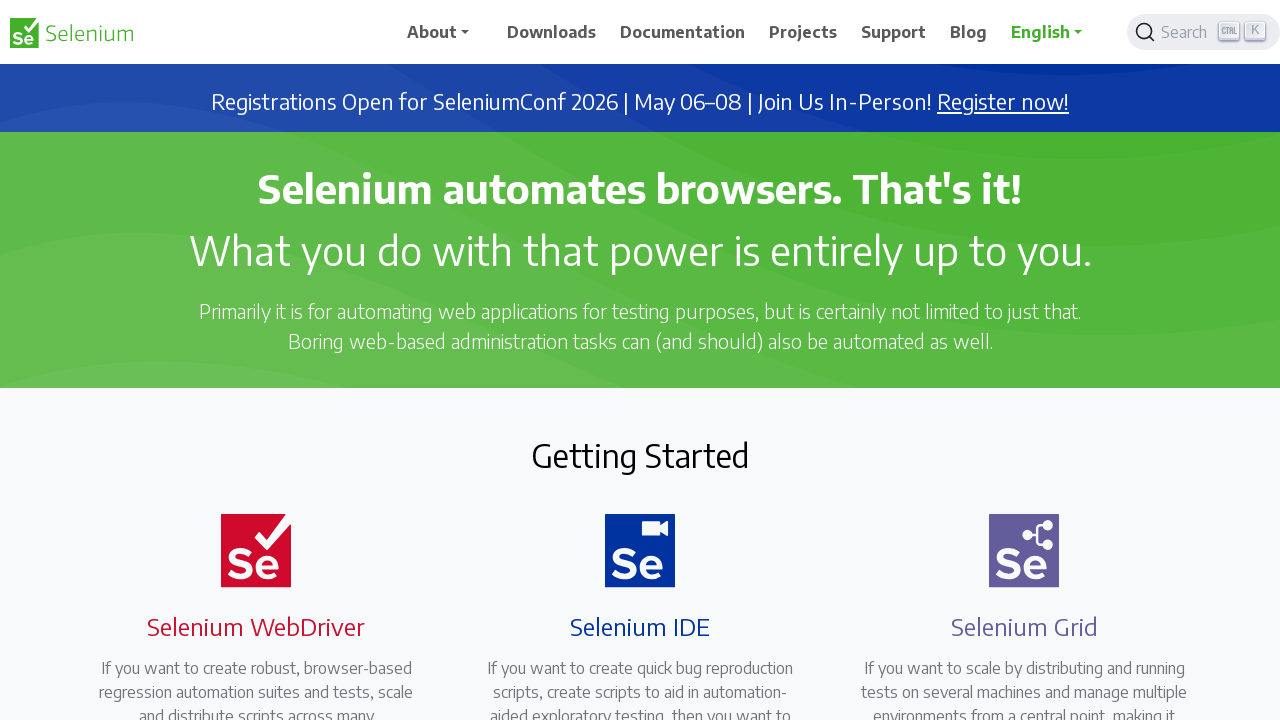

Located the Downloads link element using XPath
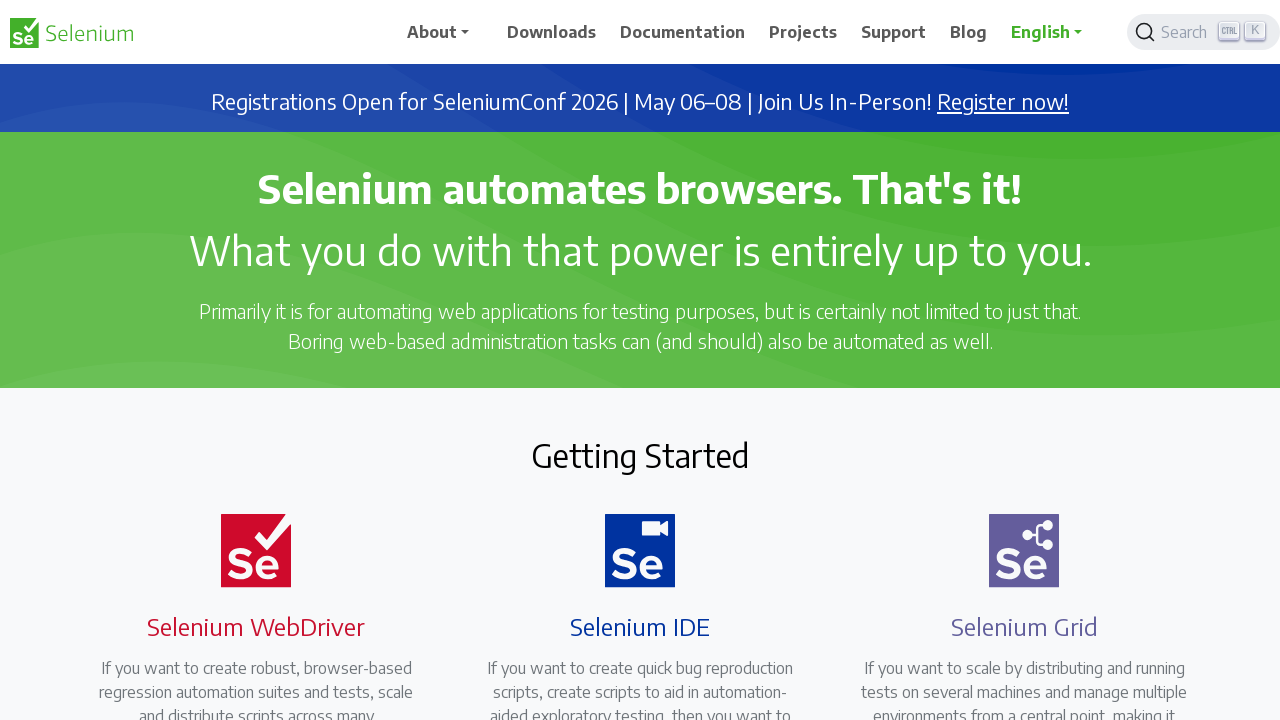

Right-clicked on the Downloads link to open context menu at (552, 32) on xpath=//span[text()='Downloads']
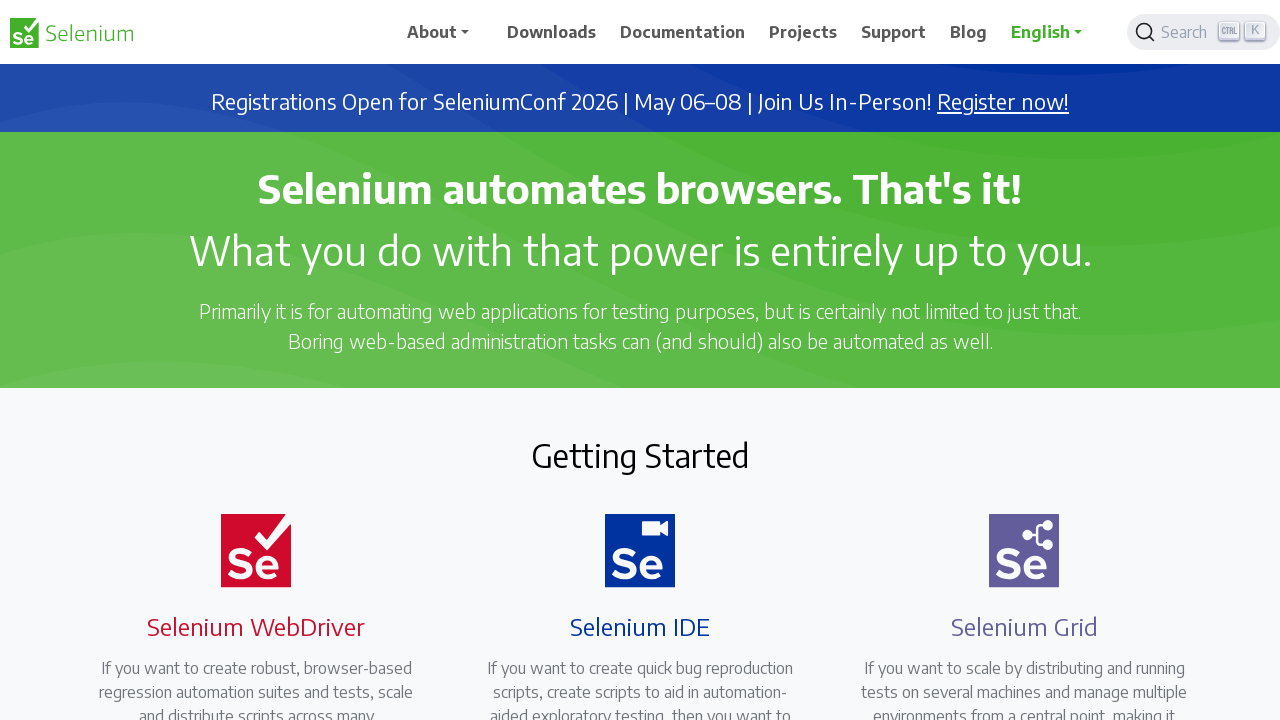

Pressed PageDown to navigate through context menu (iteration 1)
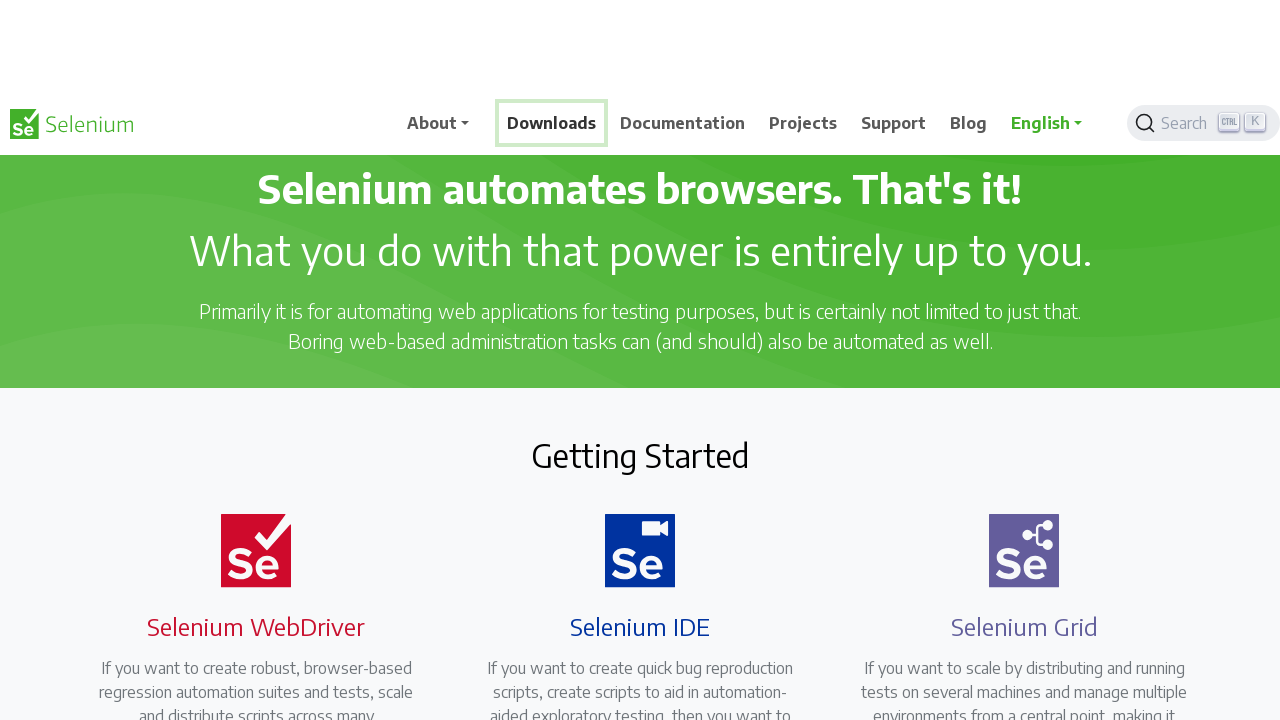

Waited 500ms between key presses (iteration 1)
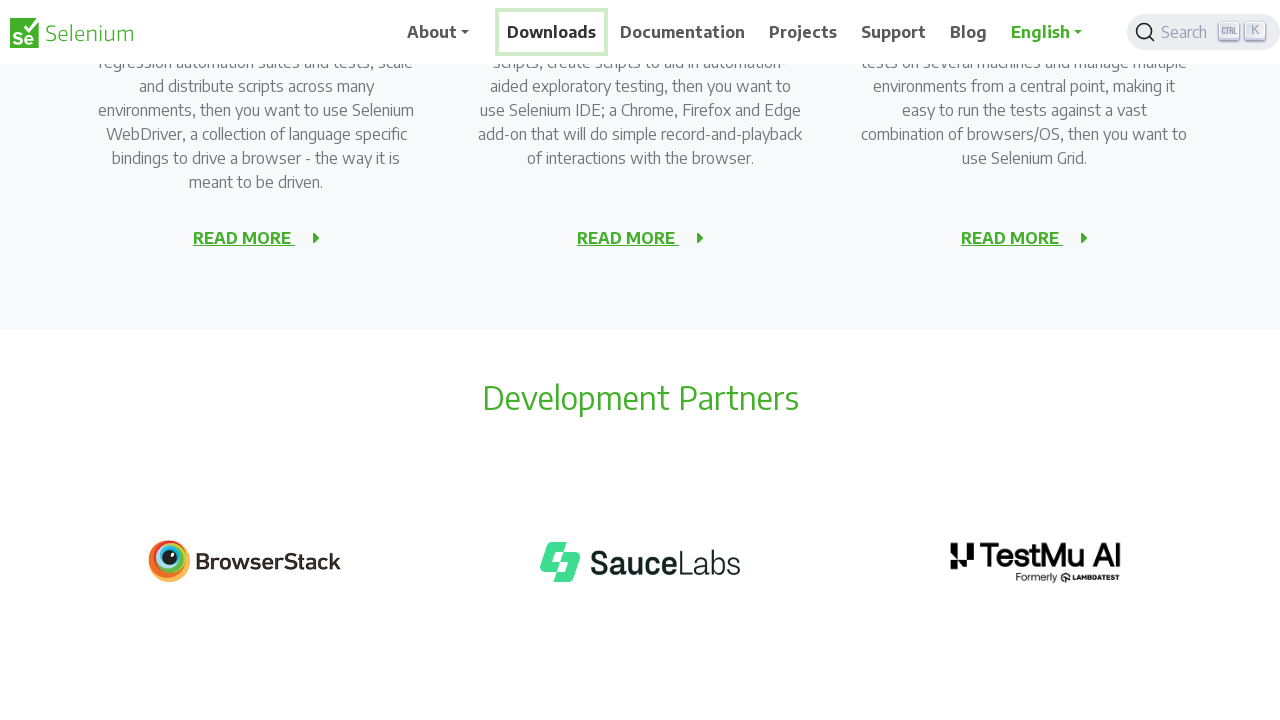

Pressed PageDown to navigate through context menu (iteration 2)
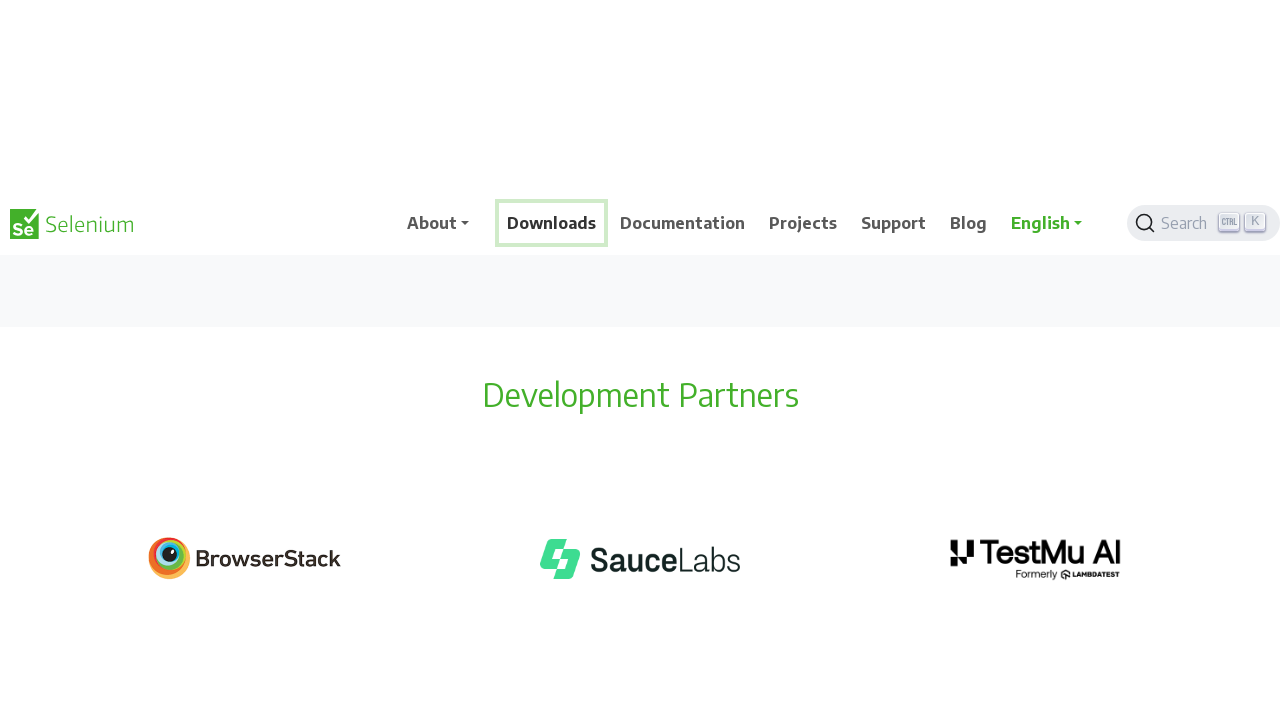

Waited 500ms between key presses (iteration 2)
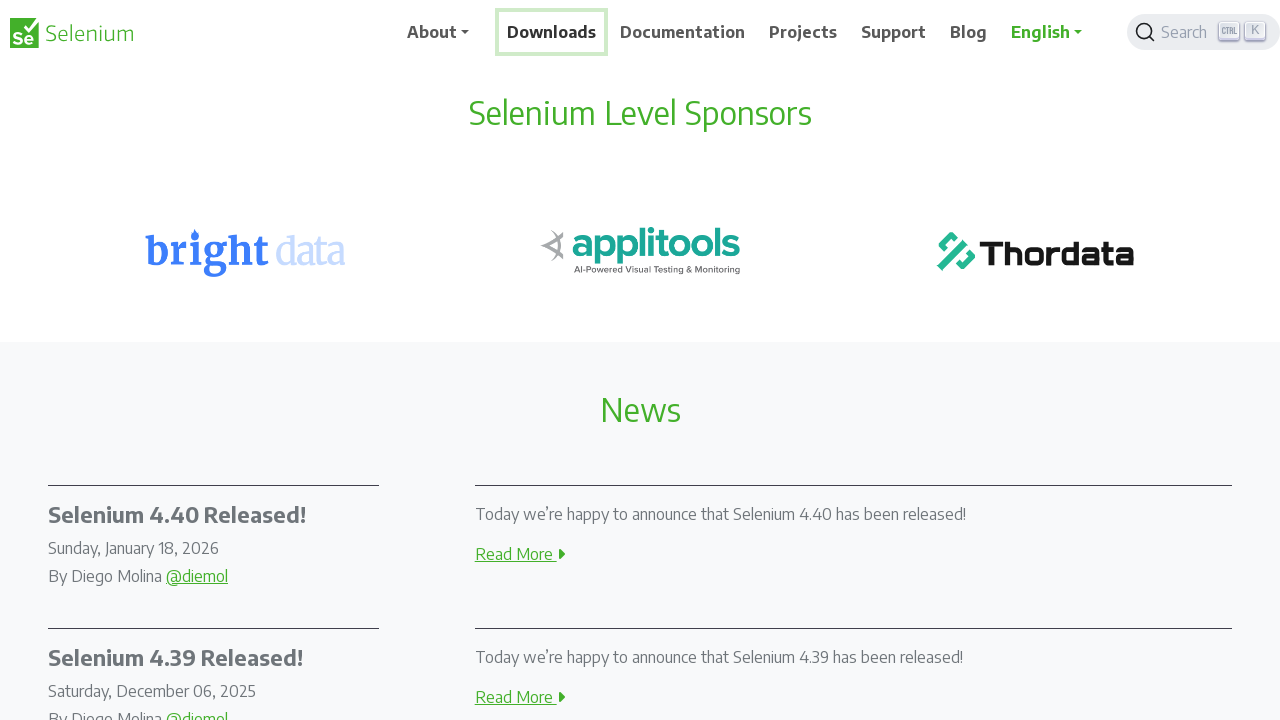

Pressed PageDown to navigate through context menu (iteration 3)
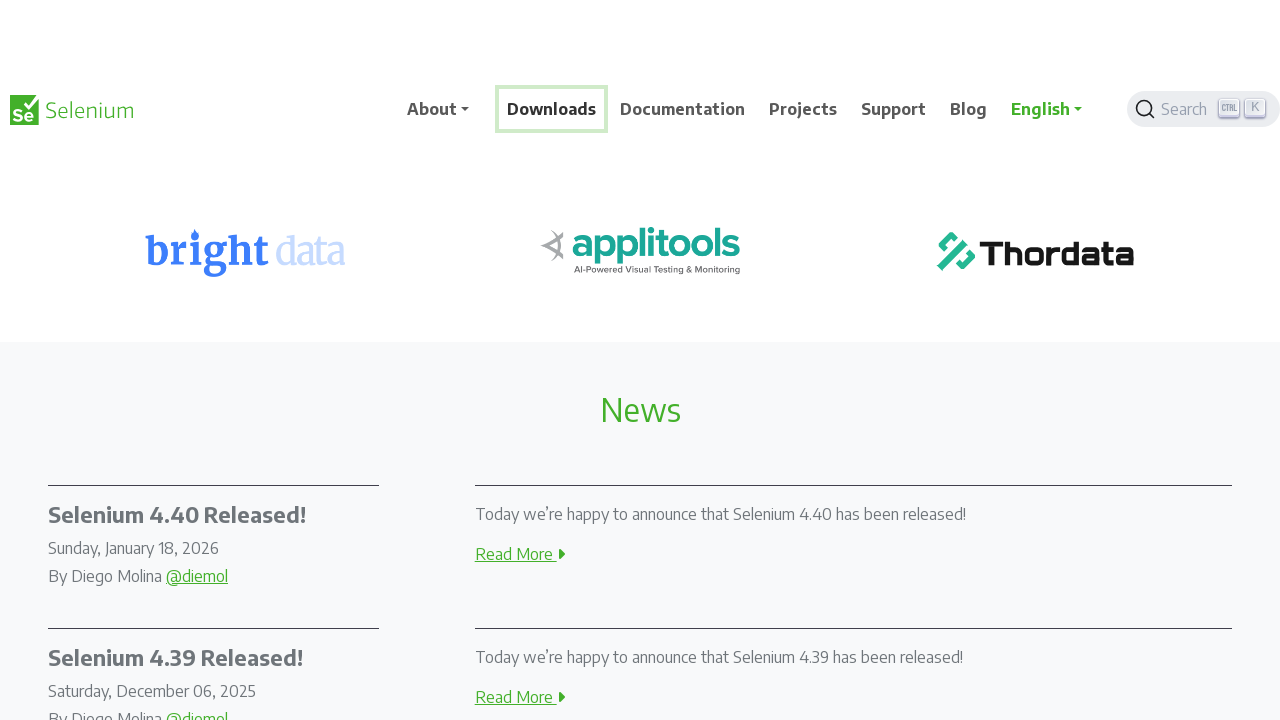

Waited 500ms between key presses (iteration 3)
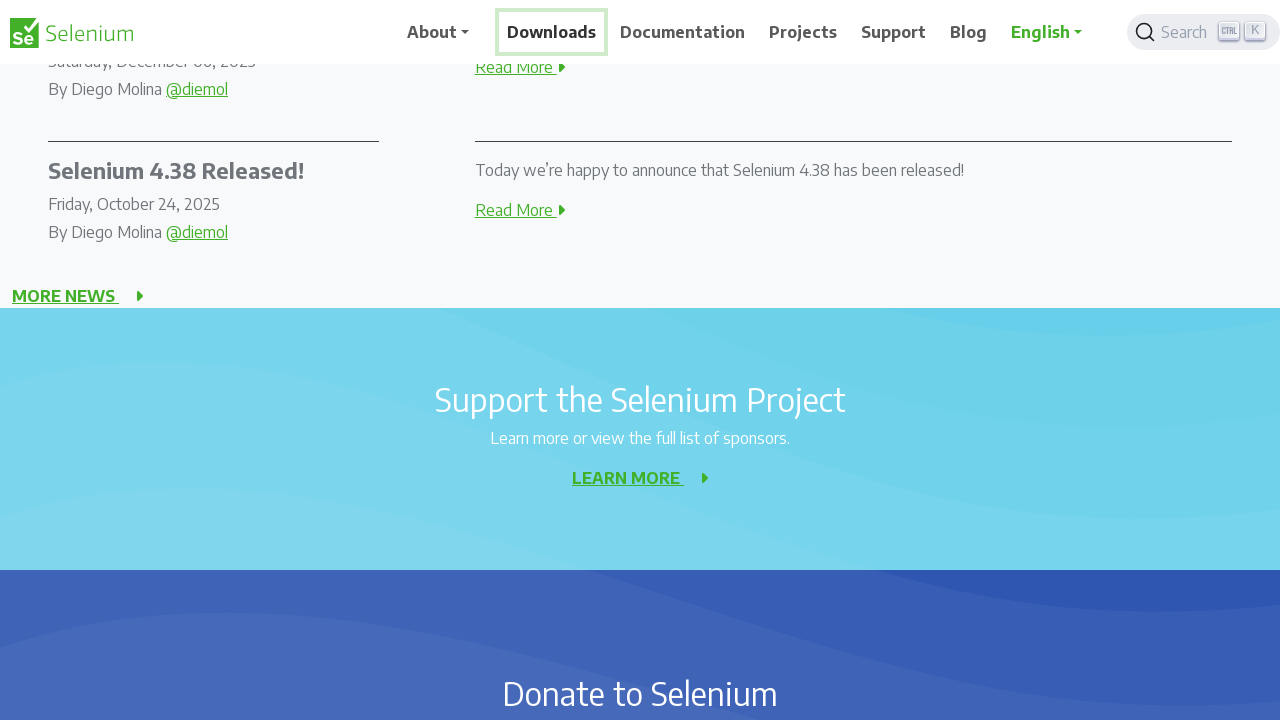

Pressed PageDown to navigate through context menu (iteration 4)
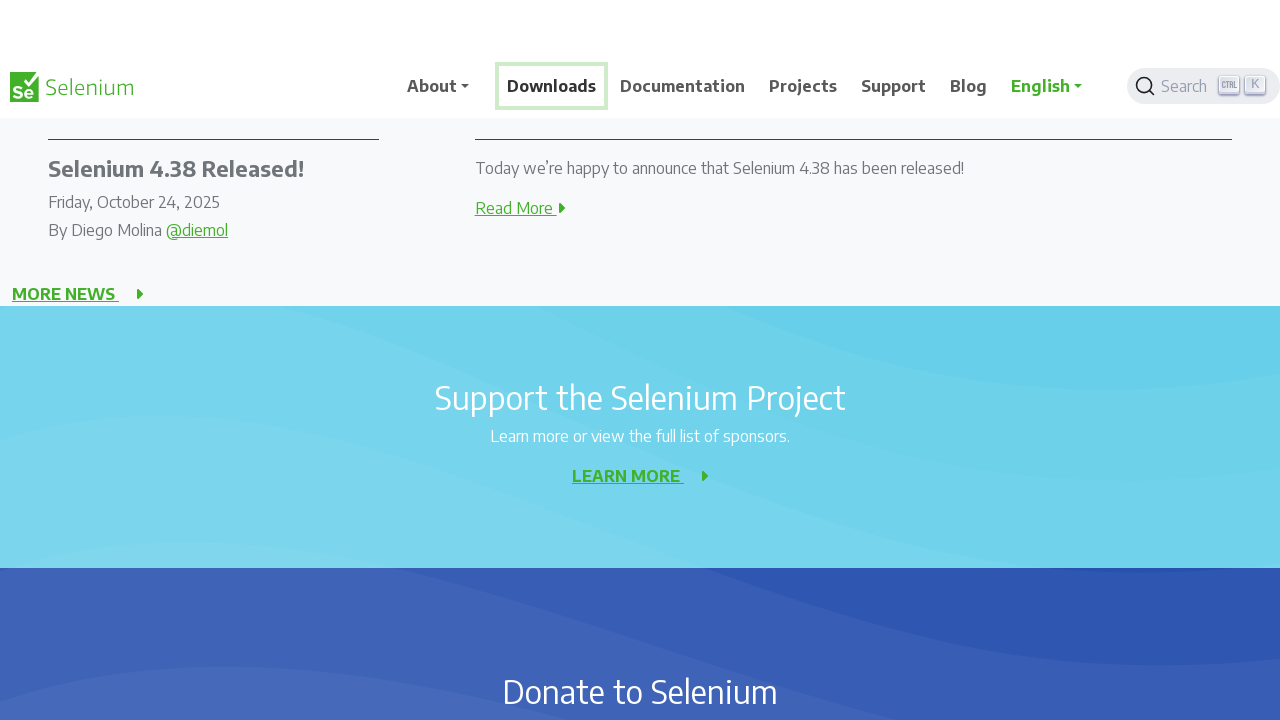

Waited 500ms between key presses (iteration 4)
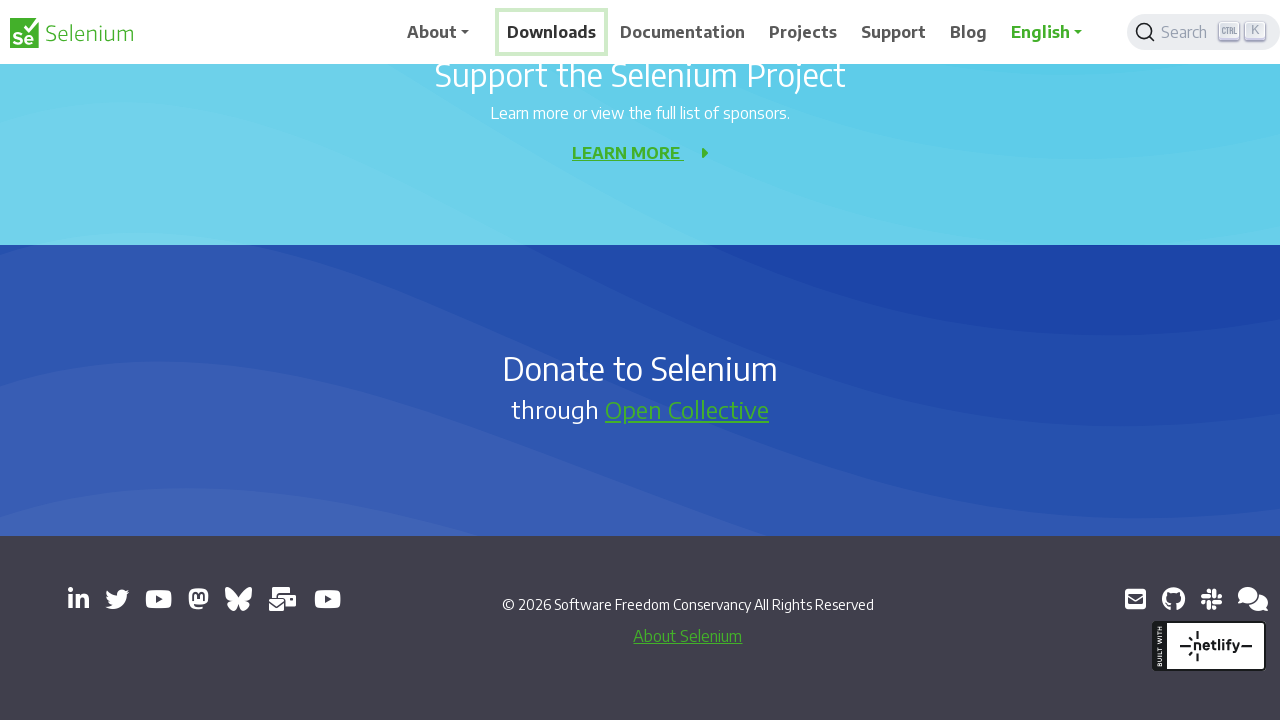

Pressed PageDown to navigate through context menu (iteration 5)
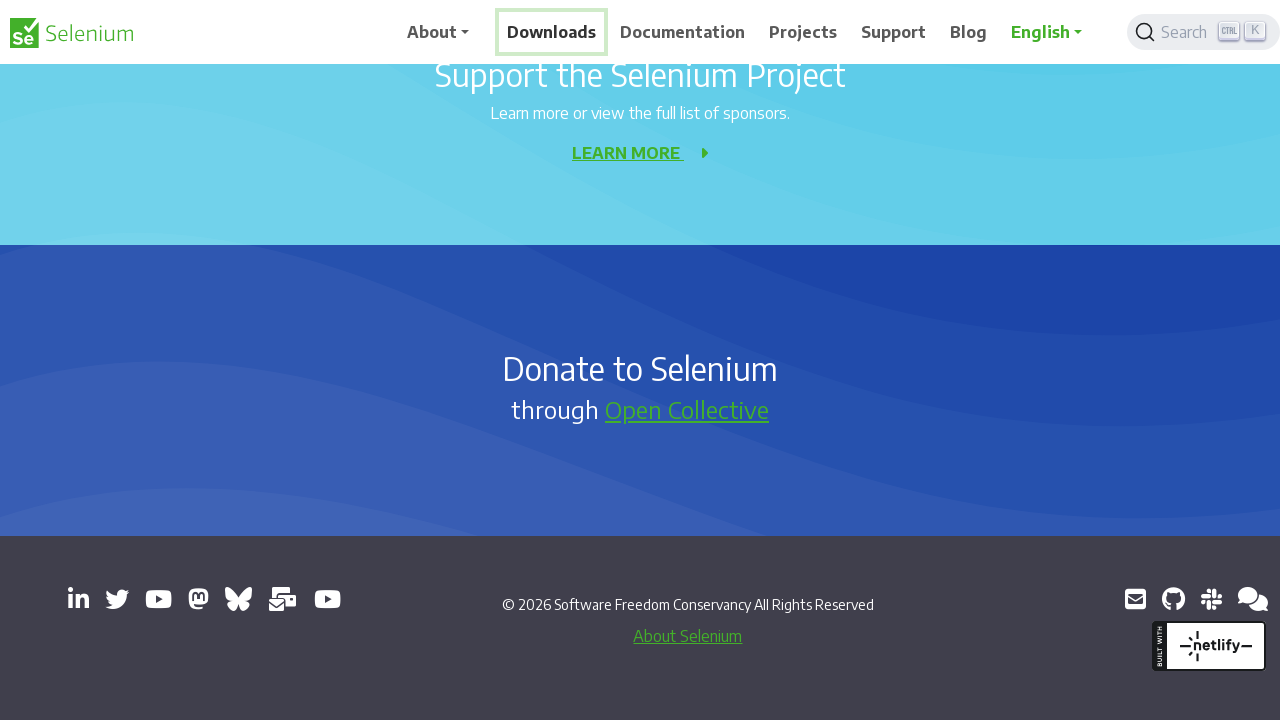

Waited 500ms between key presses (iteration 5)
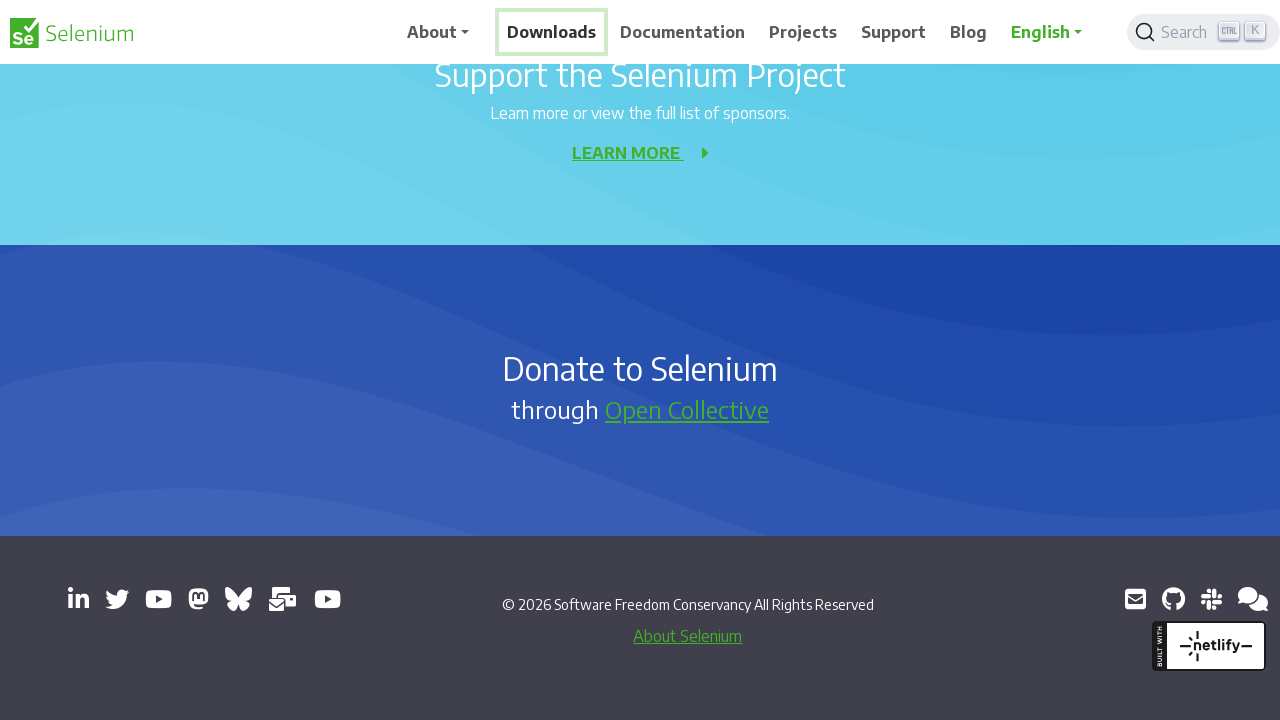

Pressed PageDown to navigate through context menu (iteration 6)
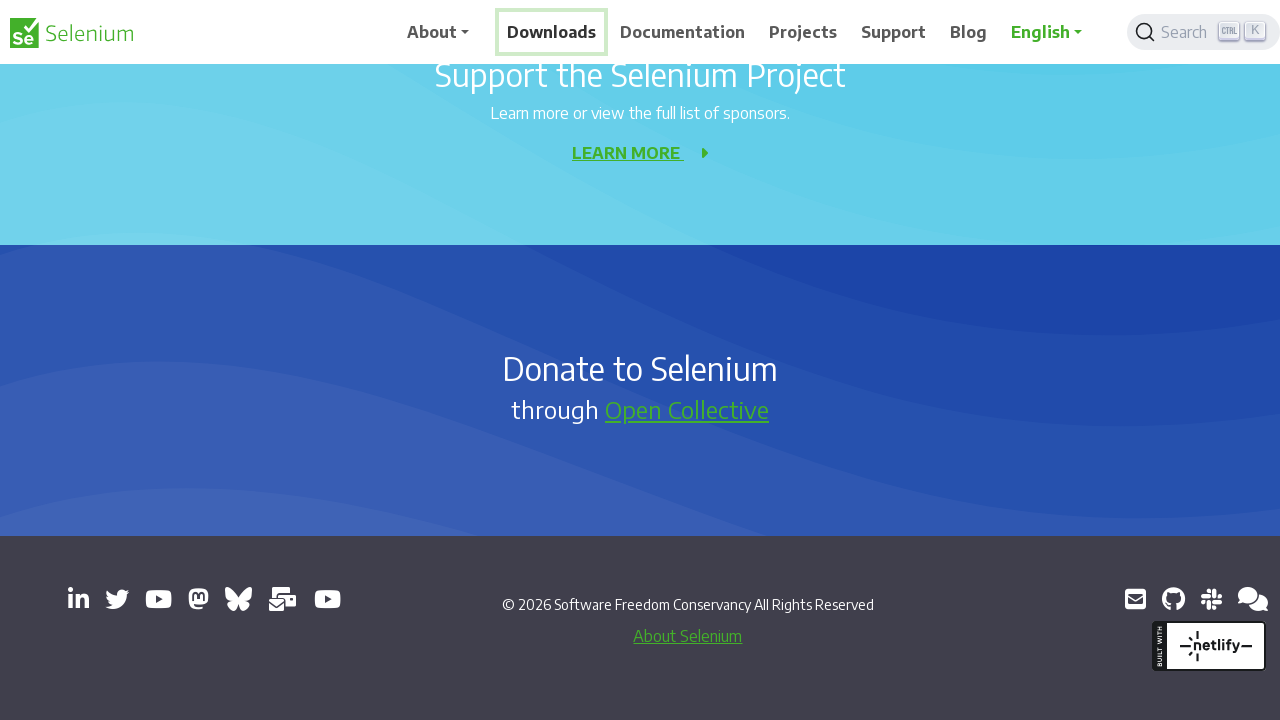

Waited 500ms between key presses (iteration 6)
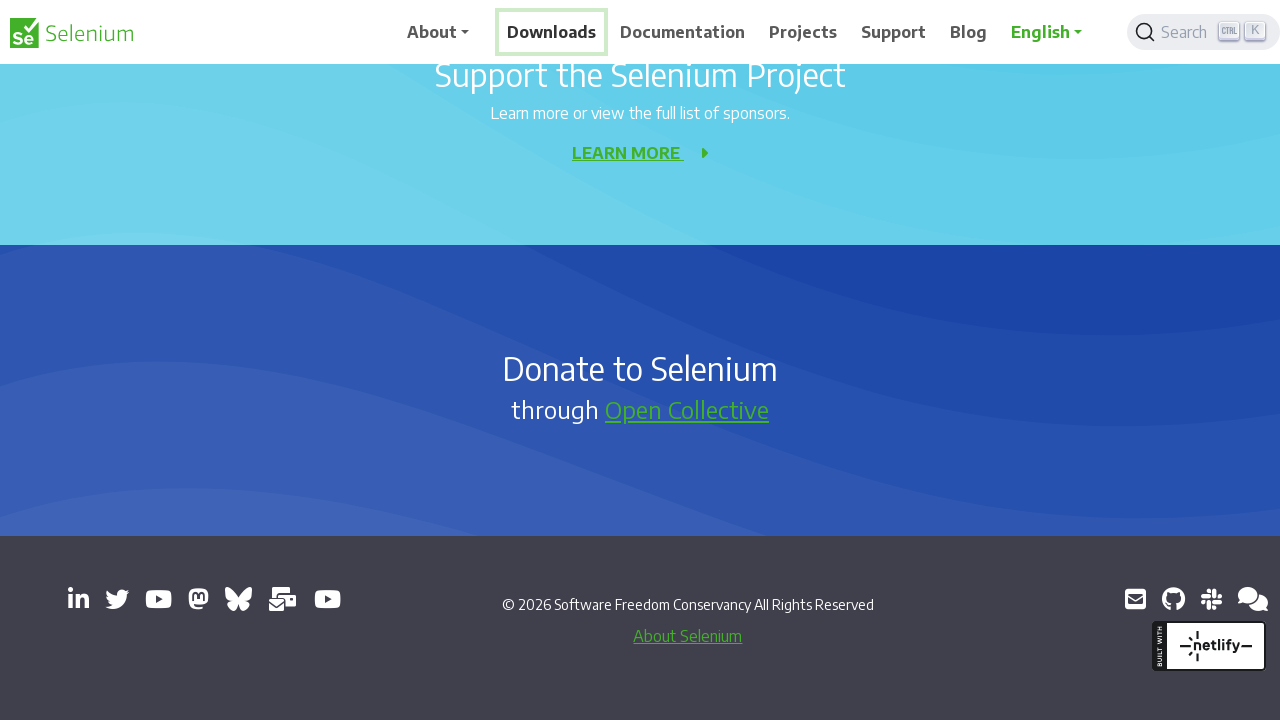

Pressed Enter to select the highlighted context menu item
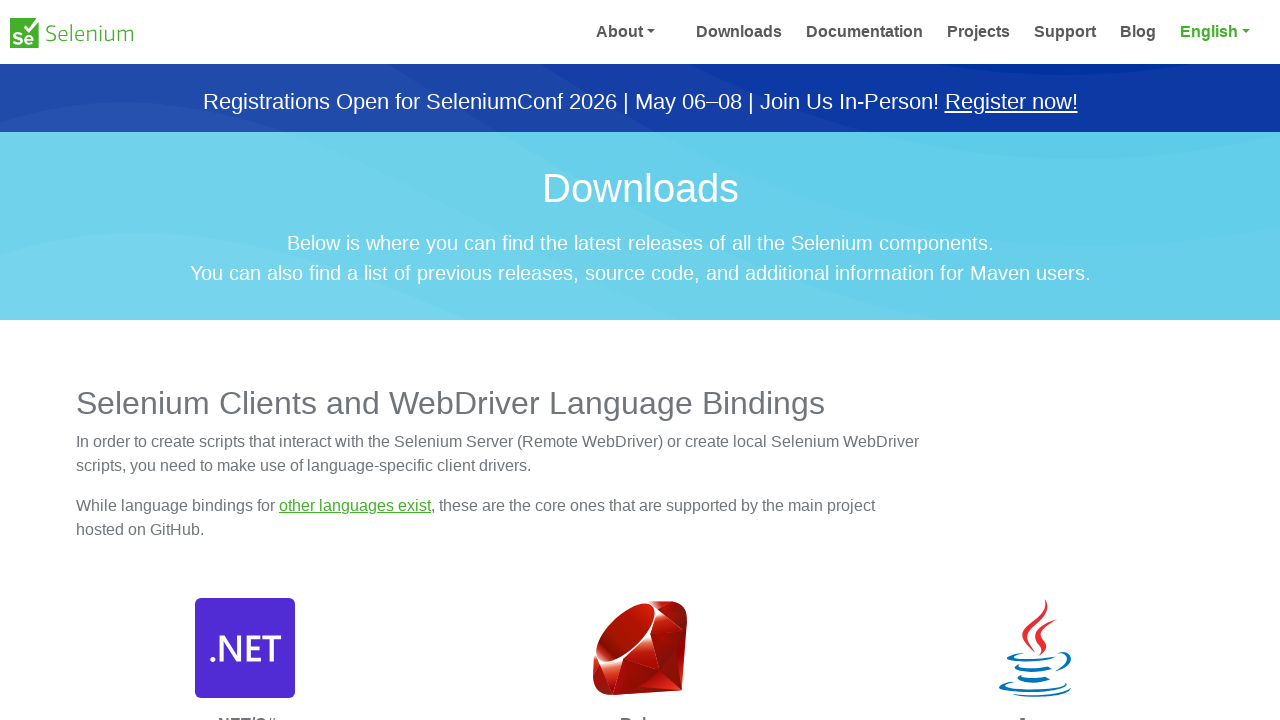

Waited 2000ms for the context menu action to complete
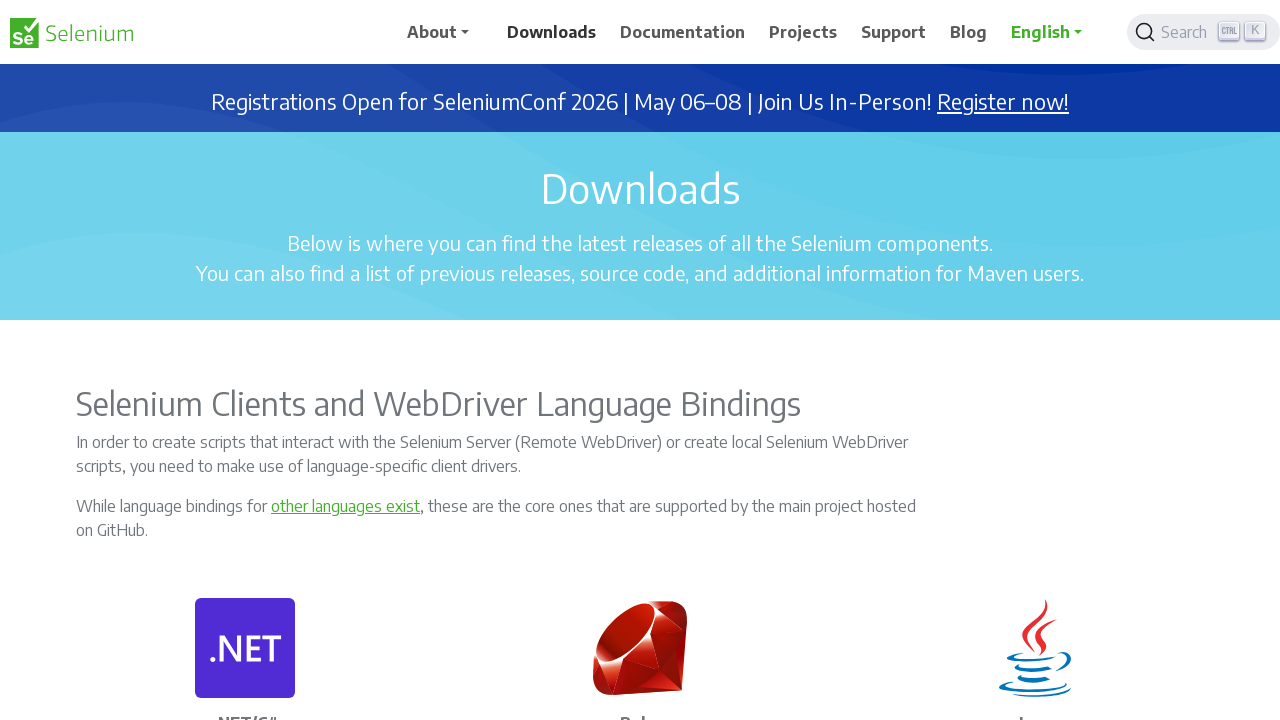

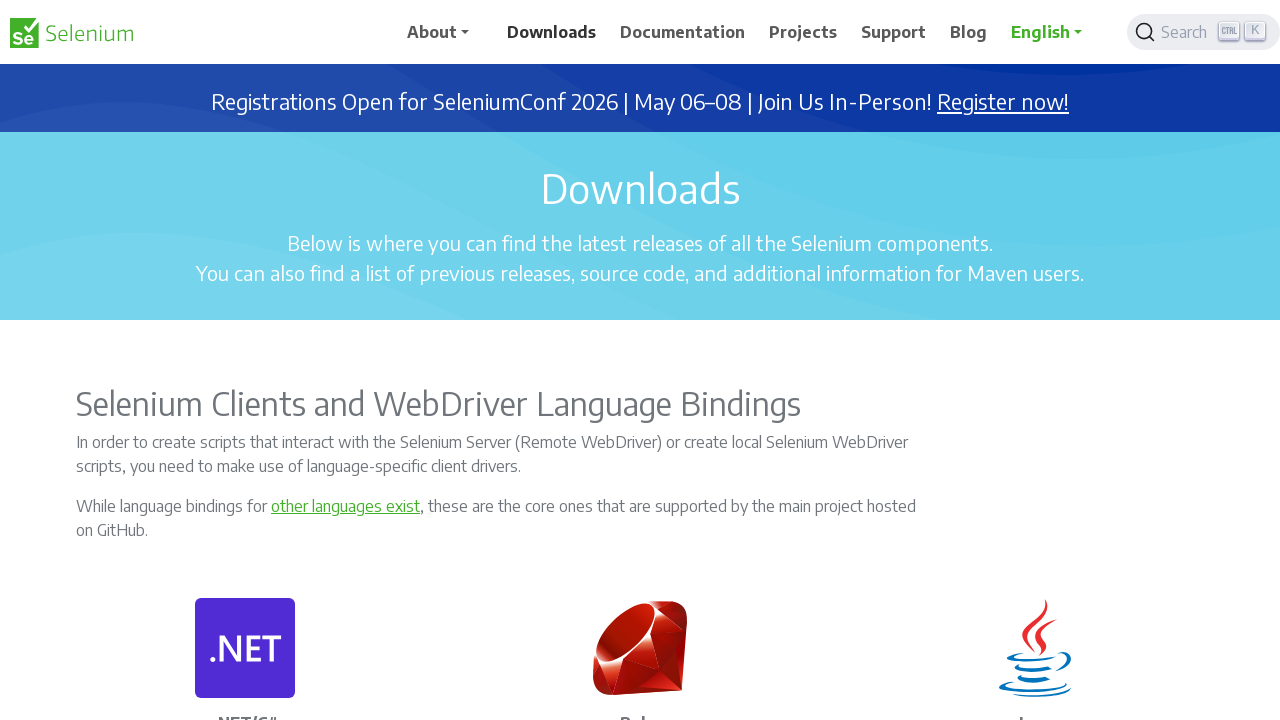